Tests drag and drop functionality by dragging an element from source to destination within an iframe

Starting URL: http://jqueryui.com/

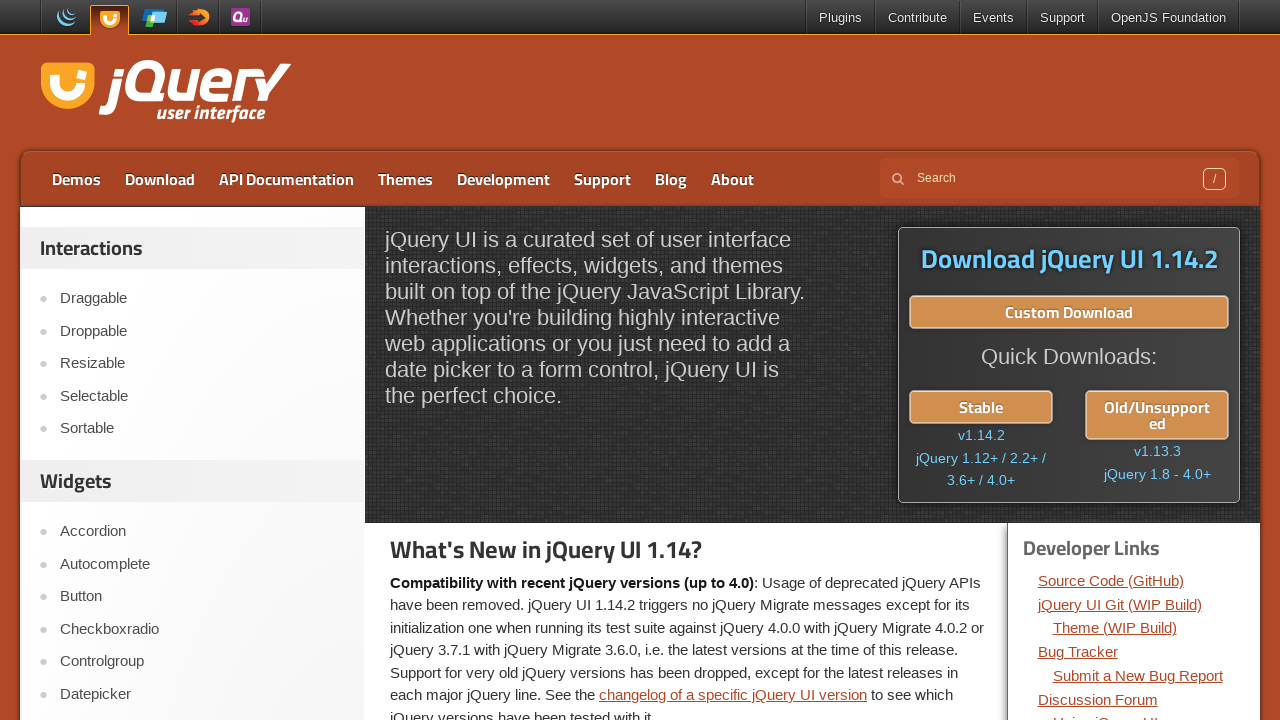

Clicked on Droppable menu item at (202, 331) on a:text('Droppable')
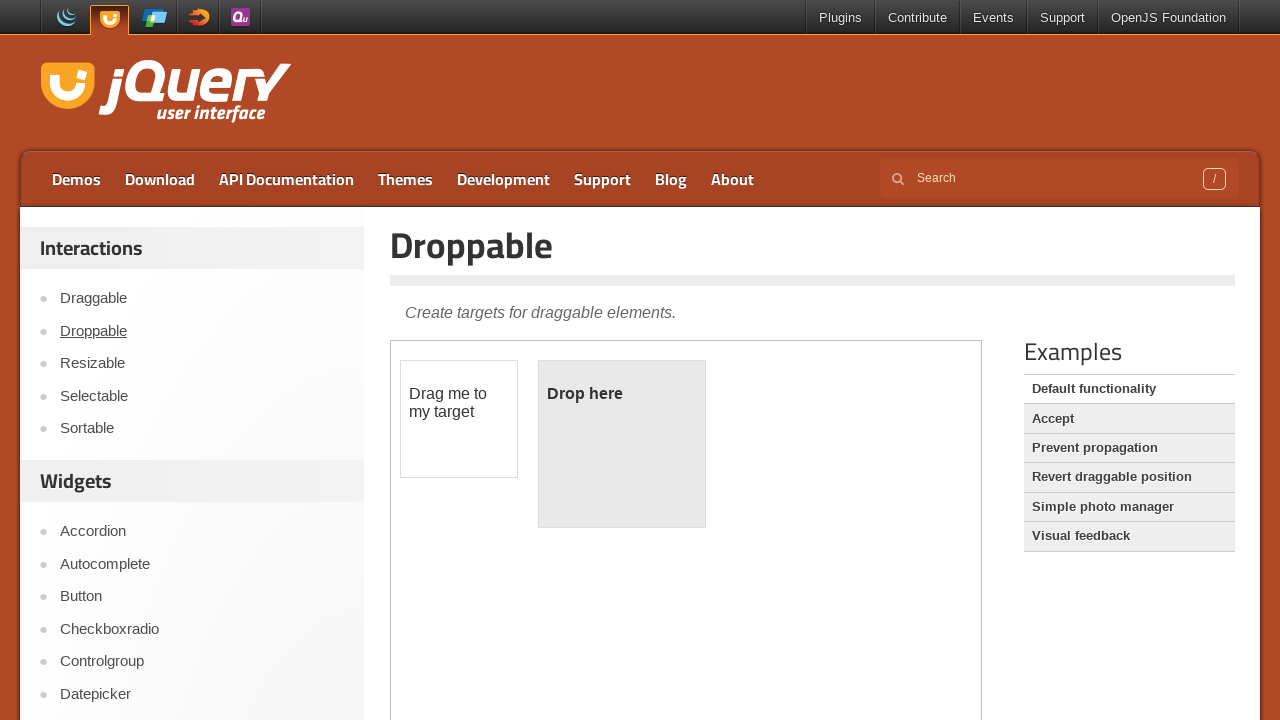

Demo frame loaded
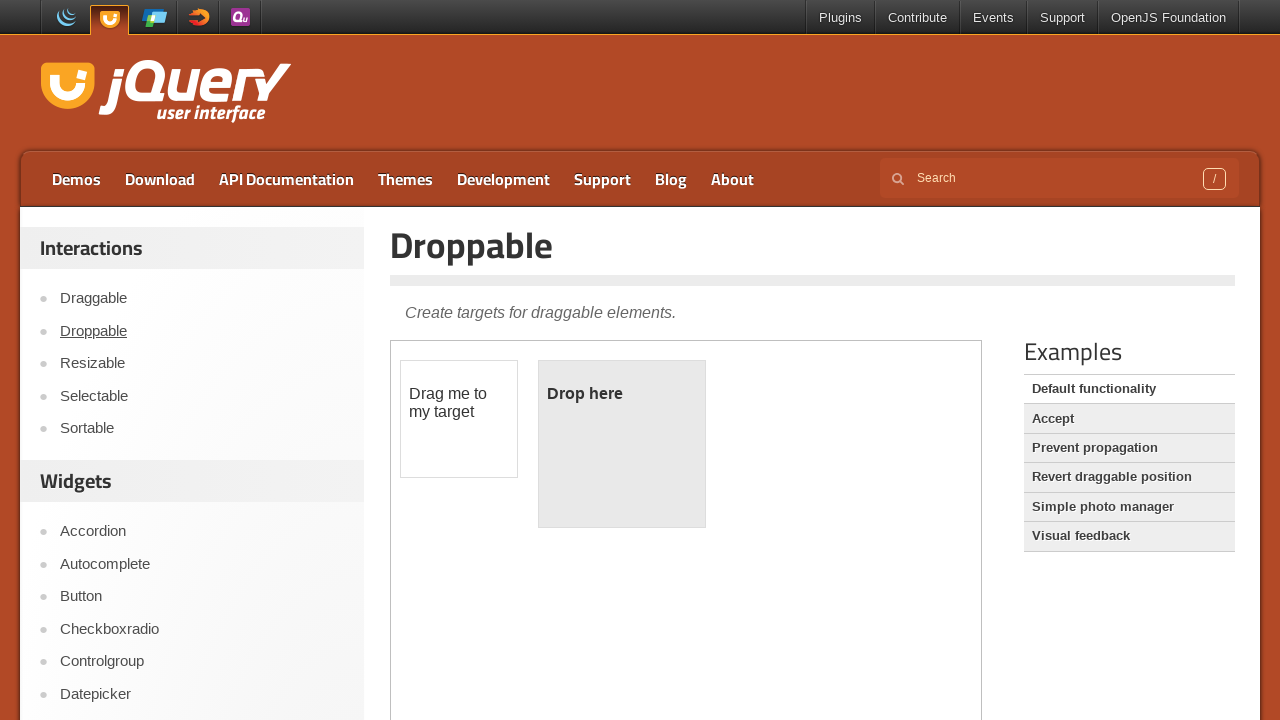

Located and switched to demo iframe
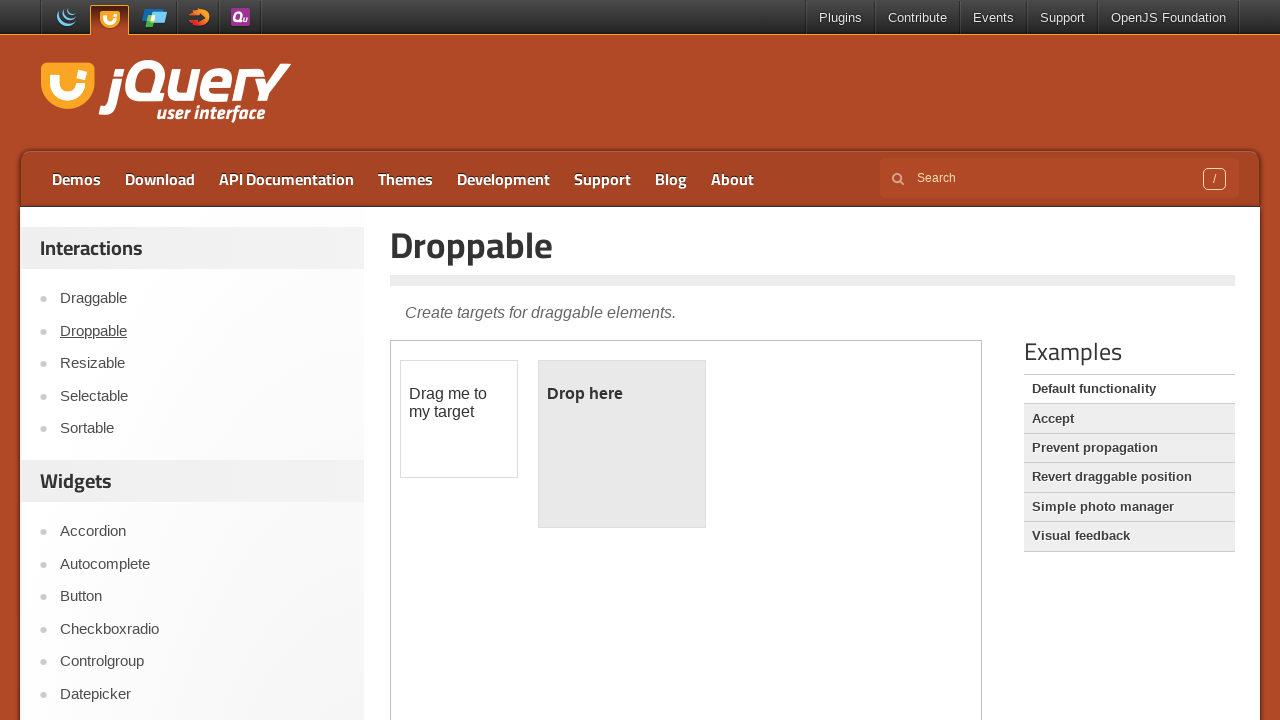

Dragged element from source to destination within iframe at (622, 444)
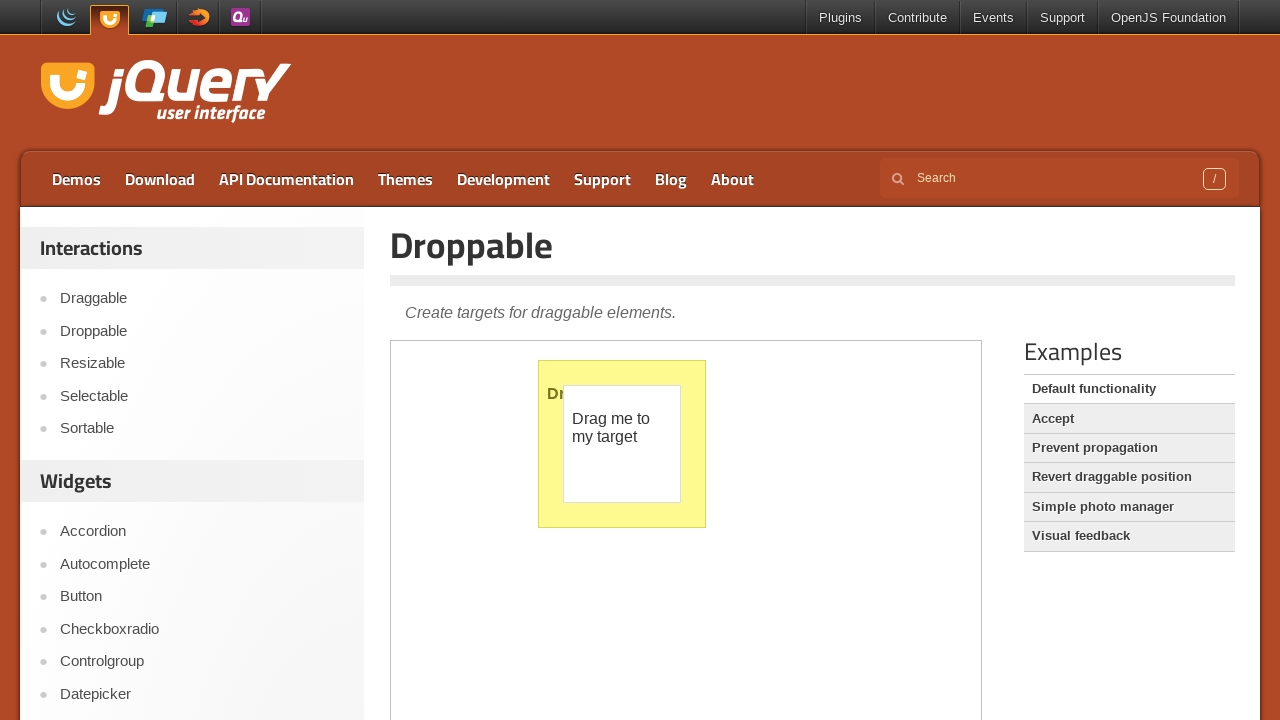

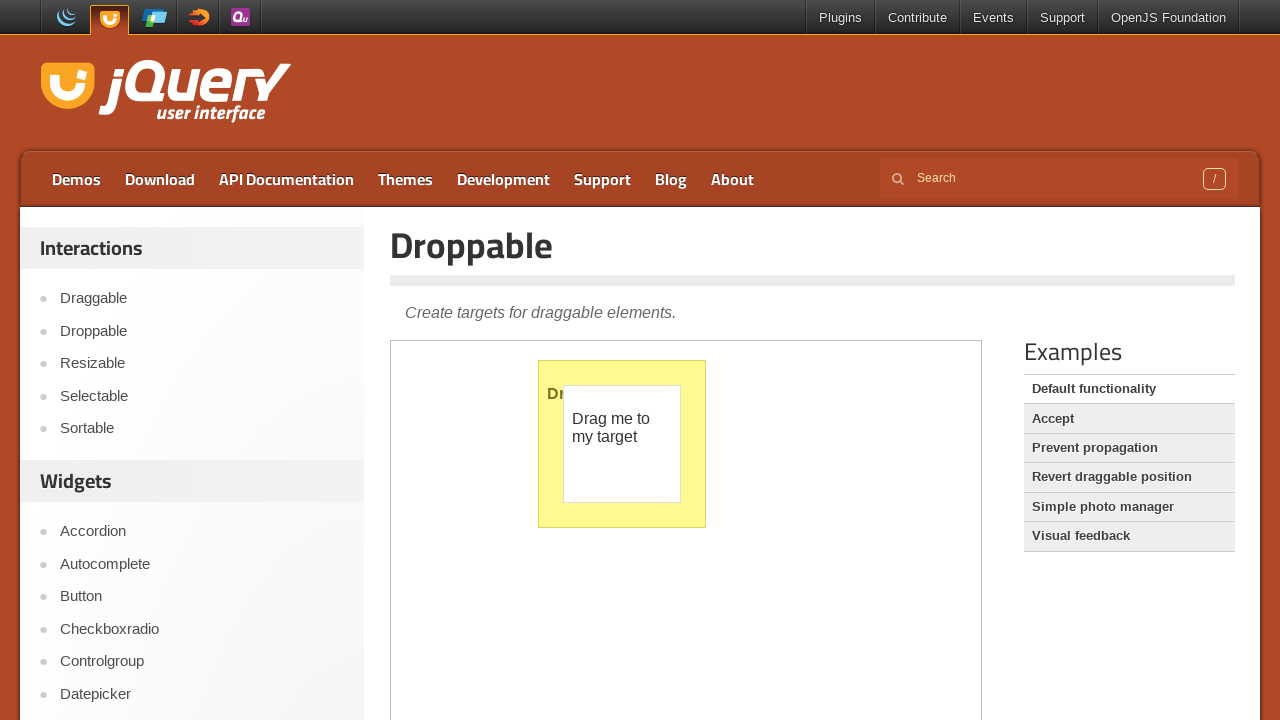